Tests checkbox functionality by verifying default states, clicking to select checkbox #1 and deselect checkbox #2, then confirming the changed states

Starting URL: https://practice.cydeo.com/checkboxes

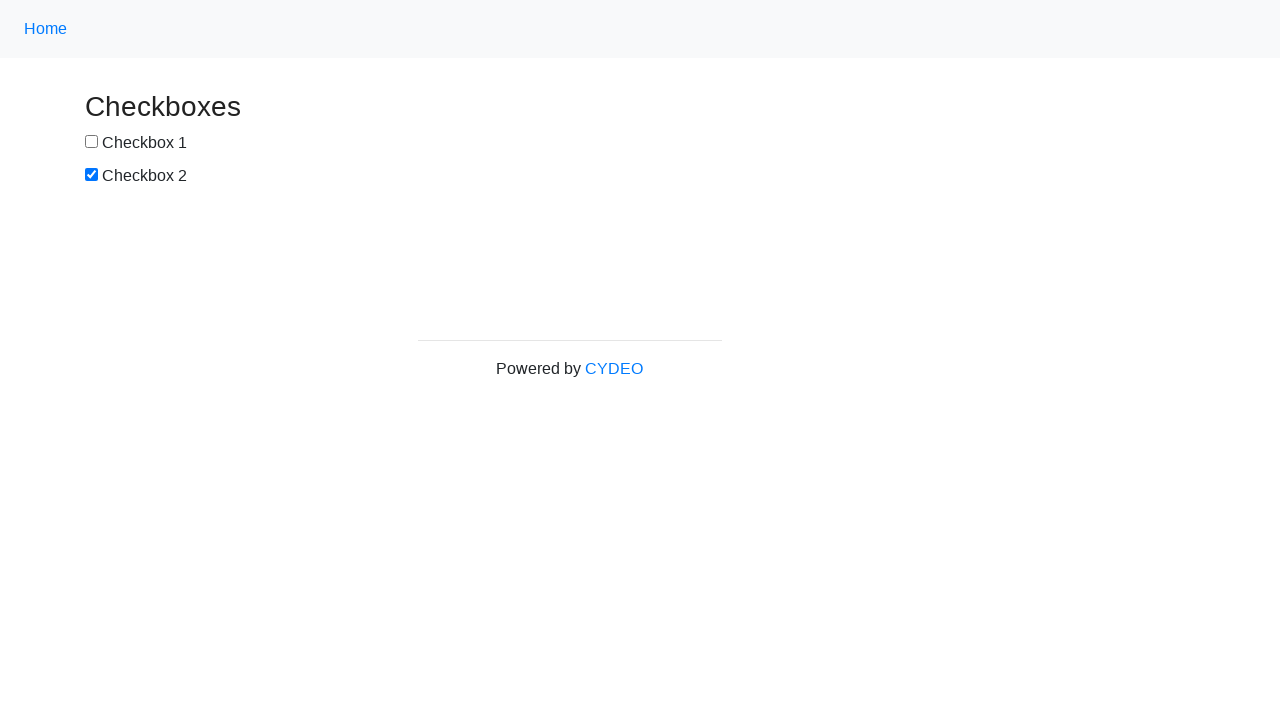

Located checkbox #1 using selector input#box1
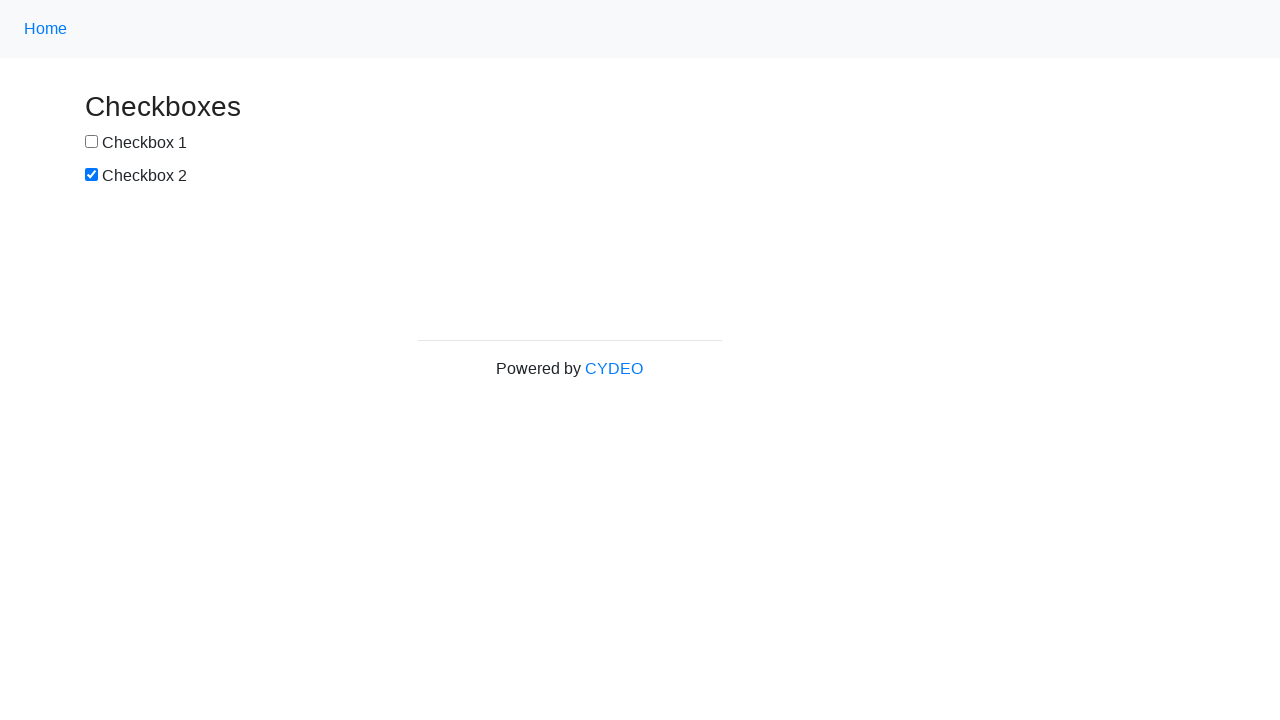

Located checkbox #2 using selector input[name='checkbox2']
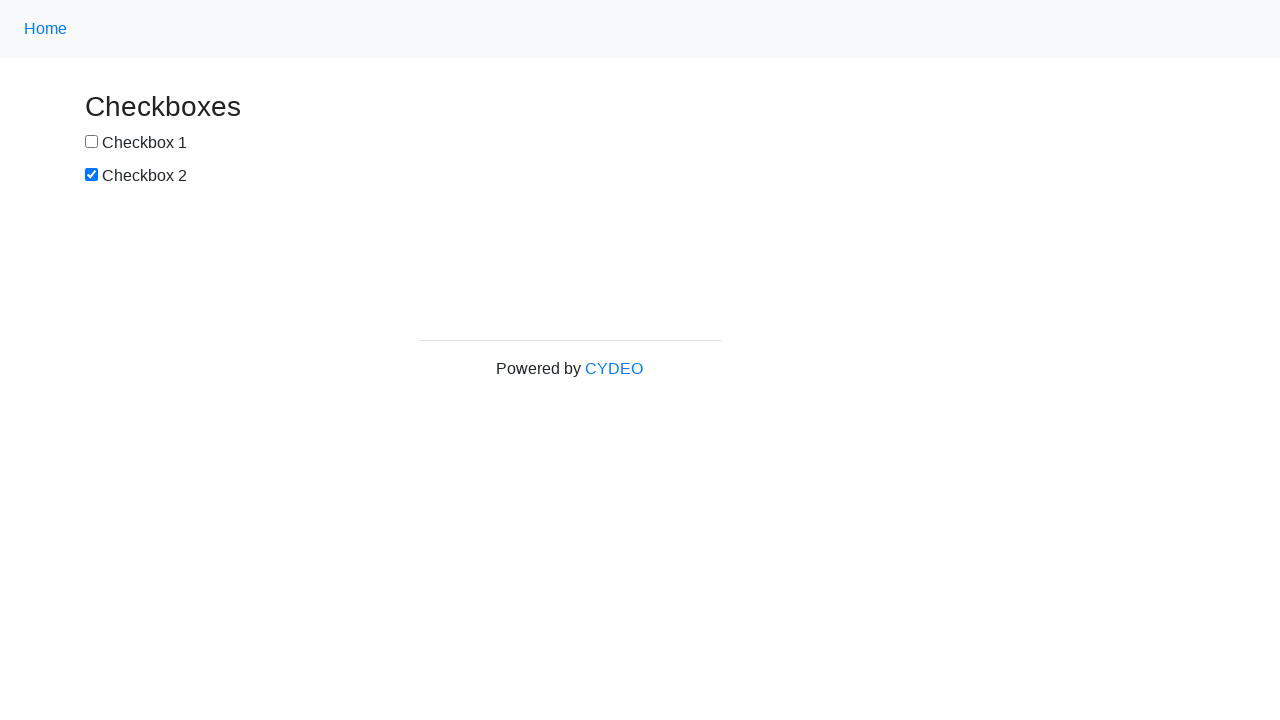

Verified checkbox #1 is not selected by default
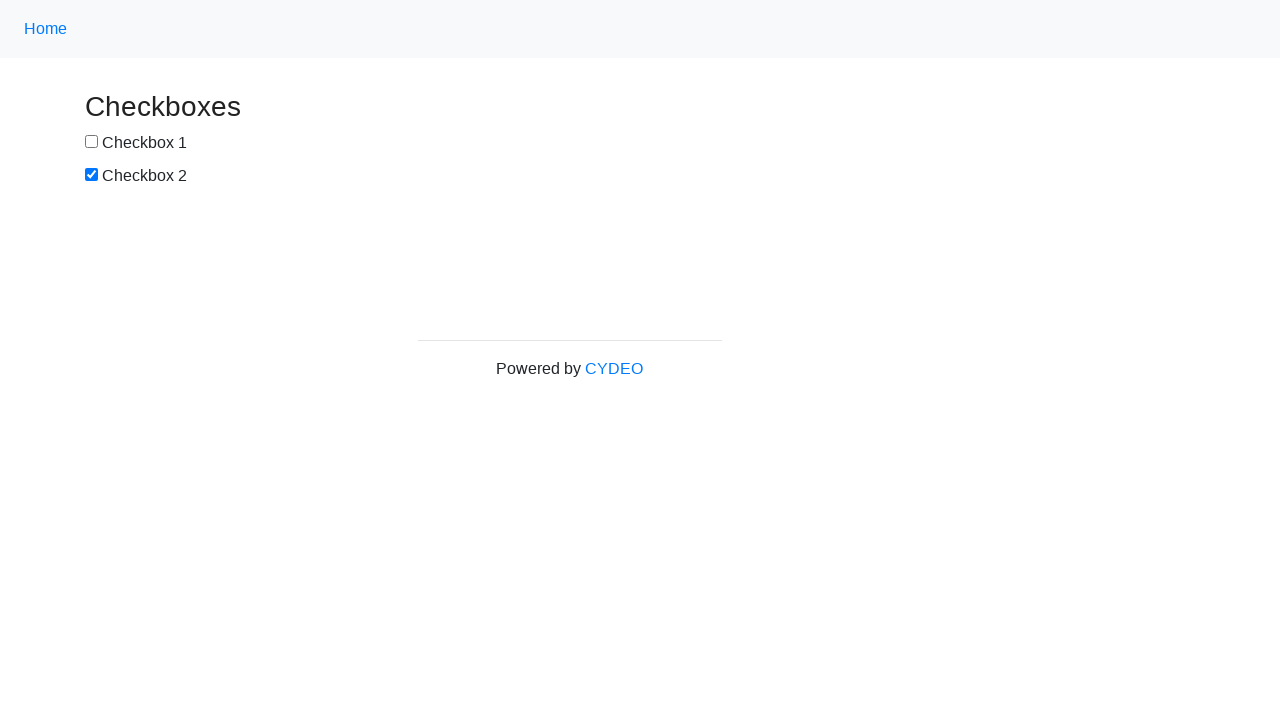

Verified checkbox #2 is selected by default
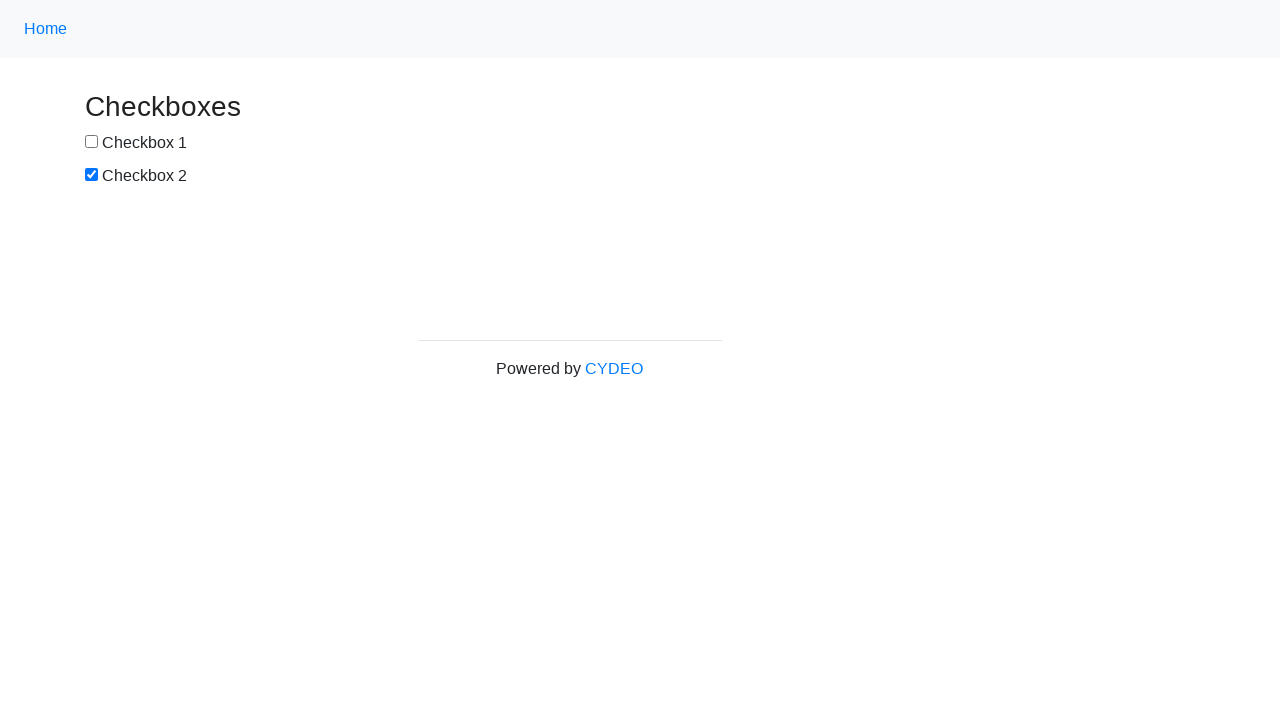

Clicked checkbox #1 to select it at (92, 142) on input#box1
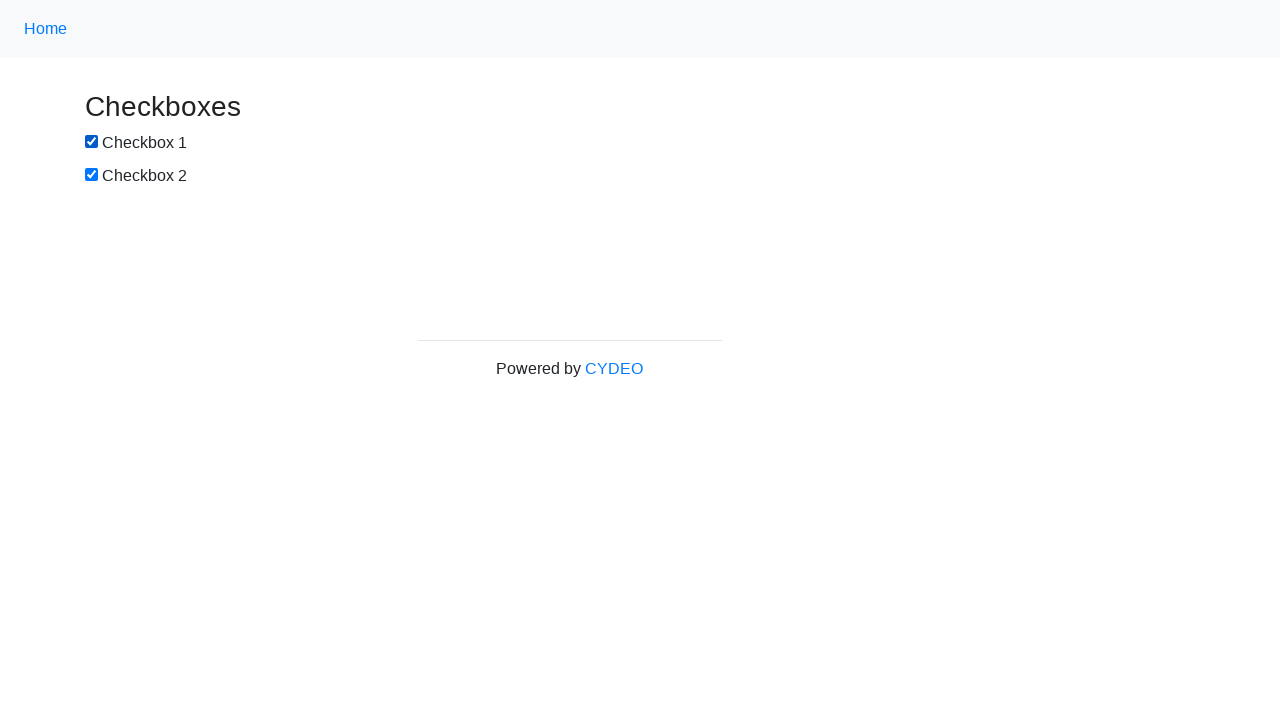

Clicked checkbox #2 to deselect it at (92, 175) on input[name='checkbox2']
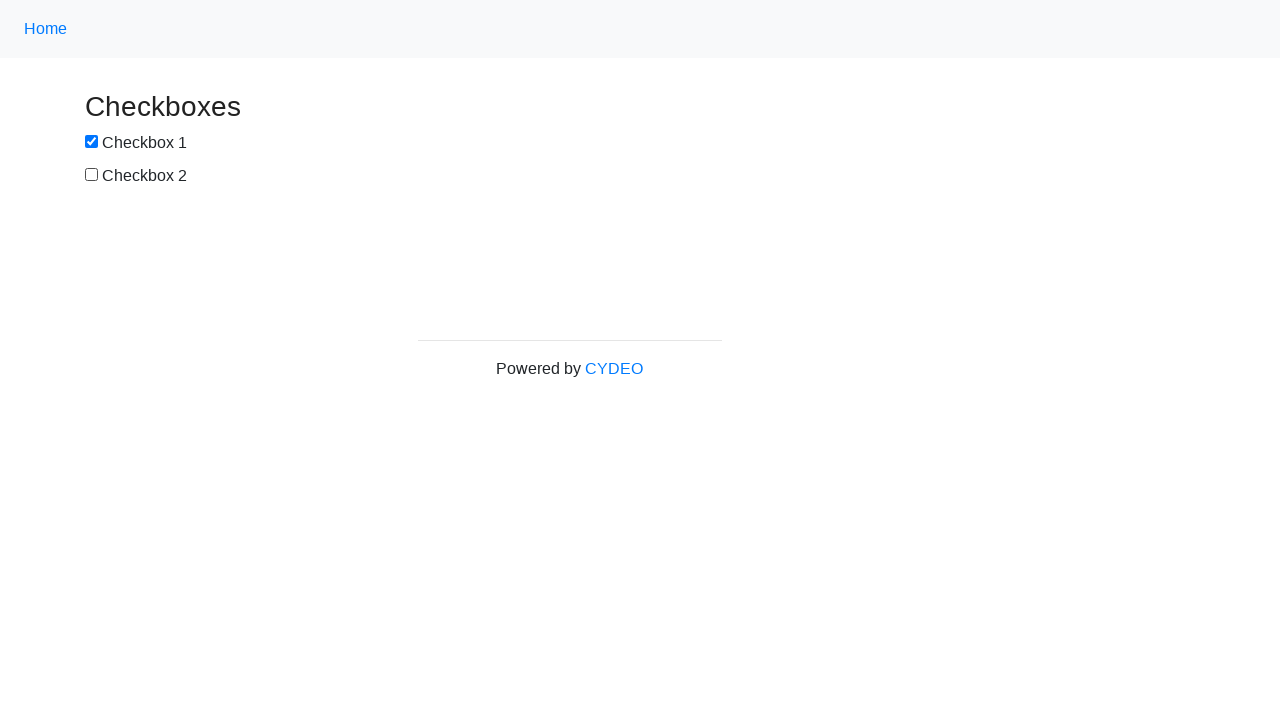

Verified checkbox #1 is now selected after clicking
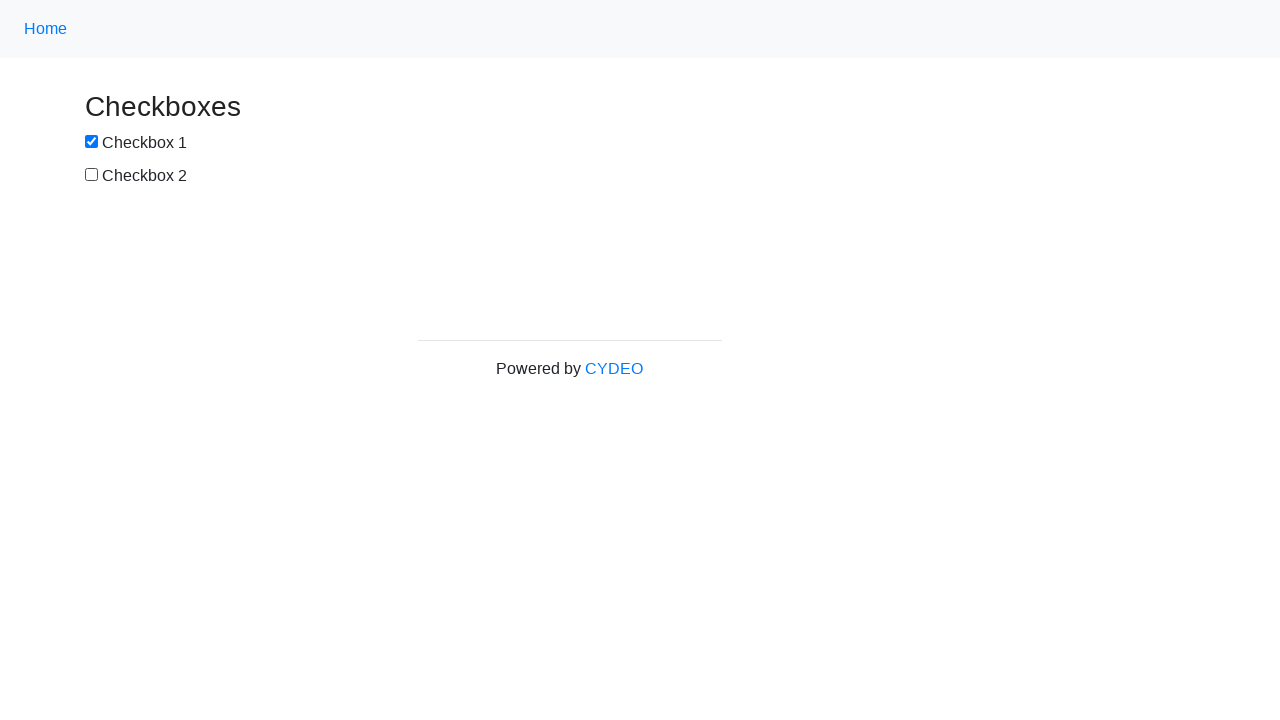

Verified checkbox #2 is now deselected after clicking
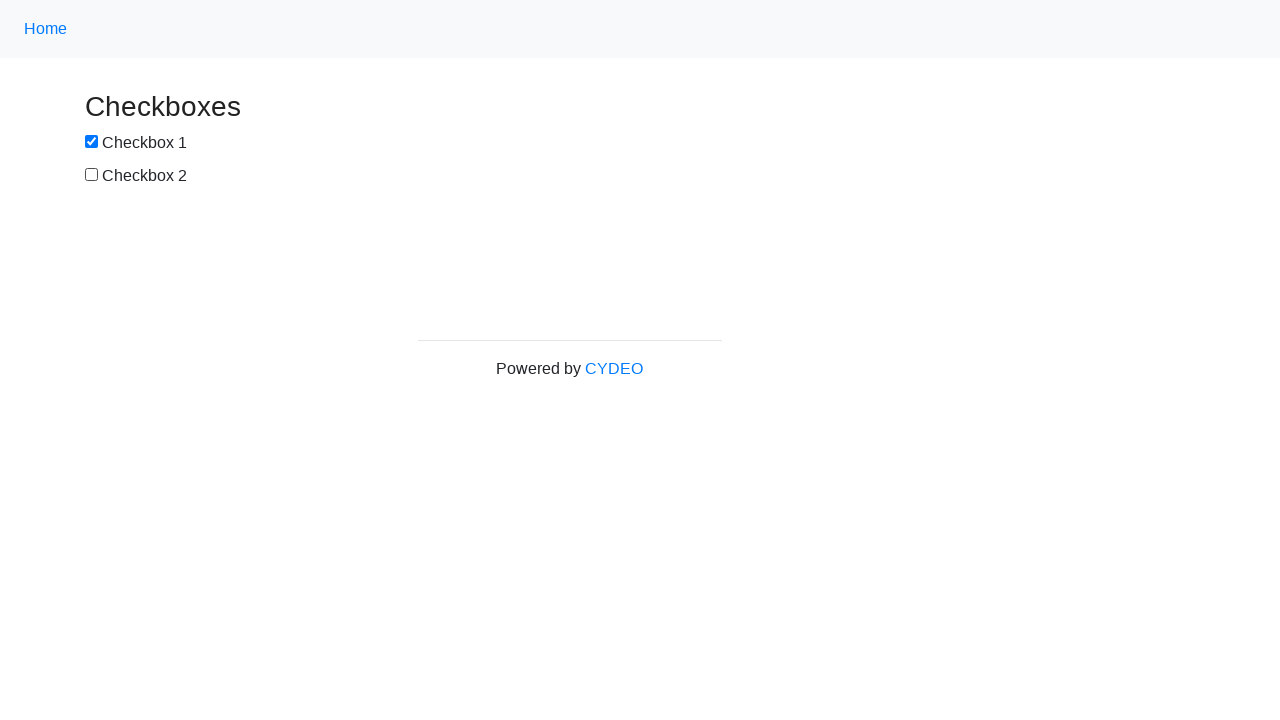

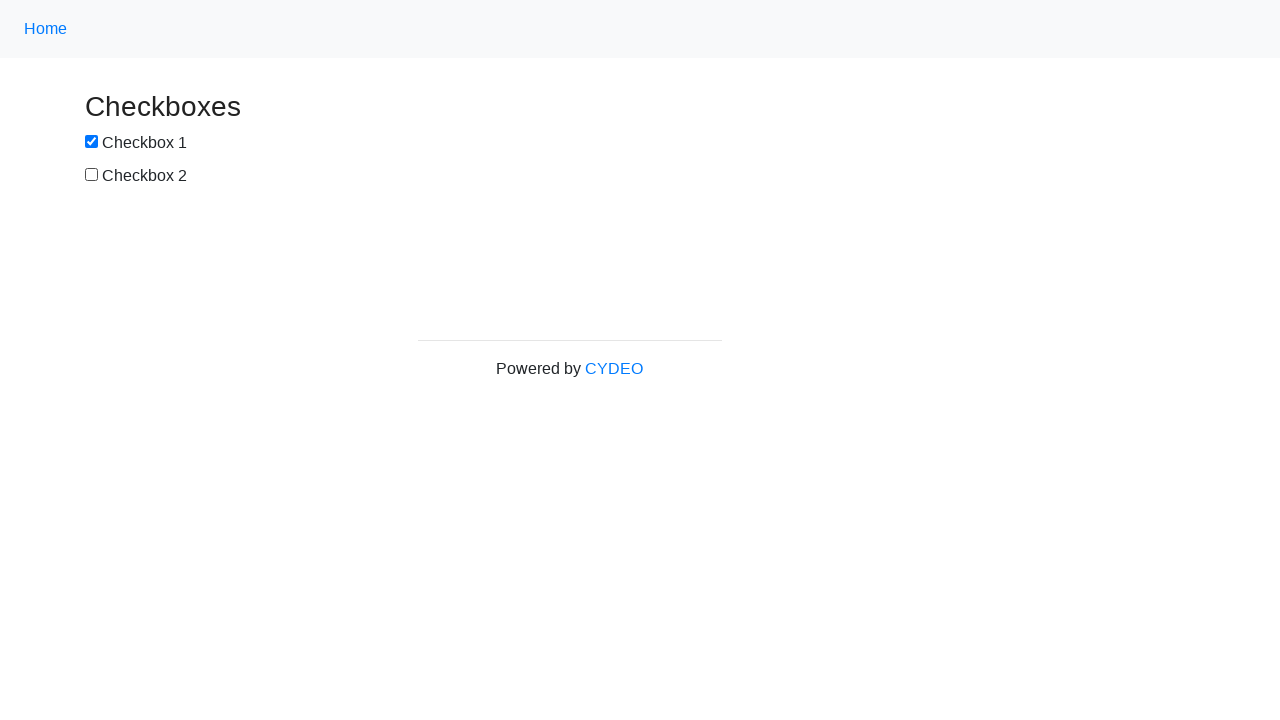